Tests a web form by filling a text input field with text and submitting the form, then verifying the result message is displayed.

Starting URL: https://www.selenium.dev/selenium/web/web-form.html

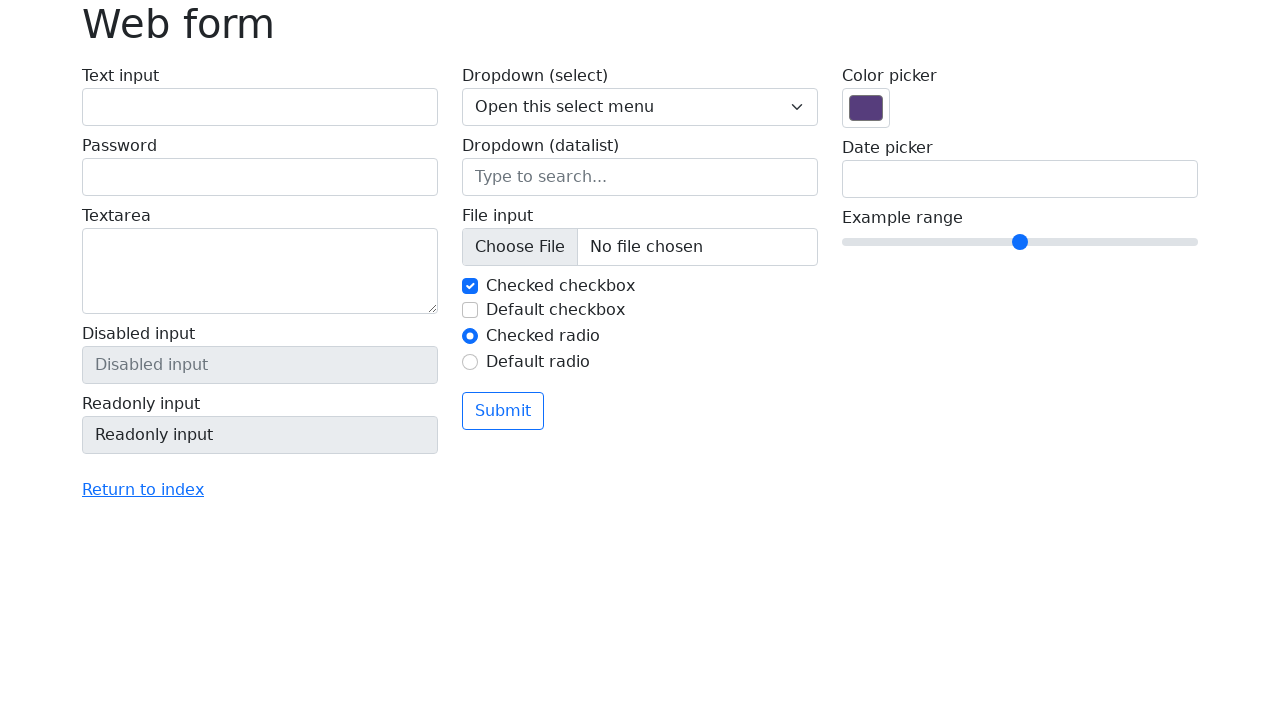

Filled text input field with 'Selenium' on input[name='my-text']
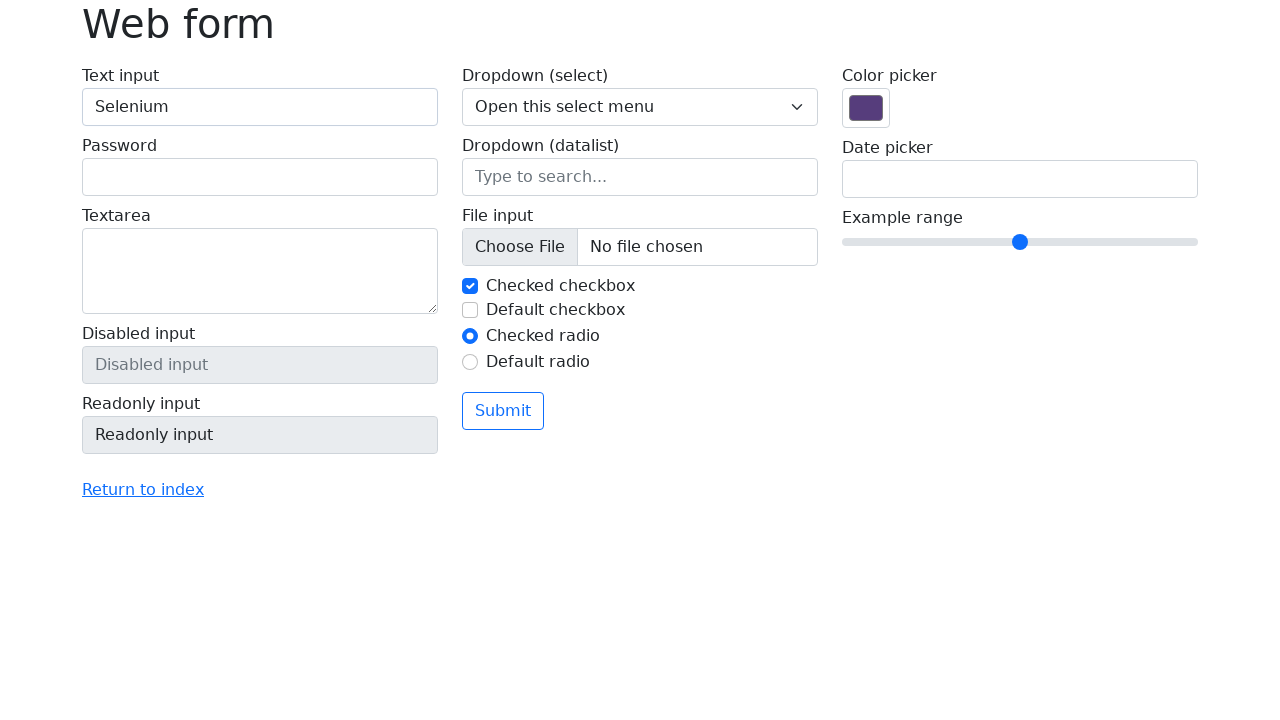

Clicked submit button at (503, 411) on button
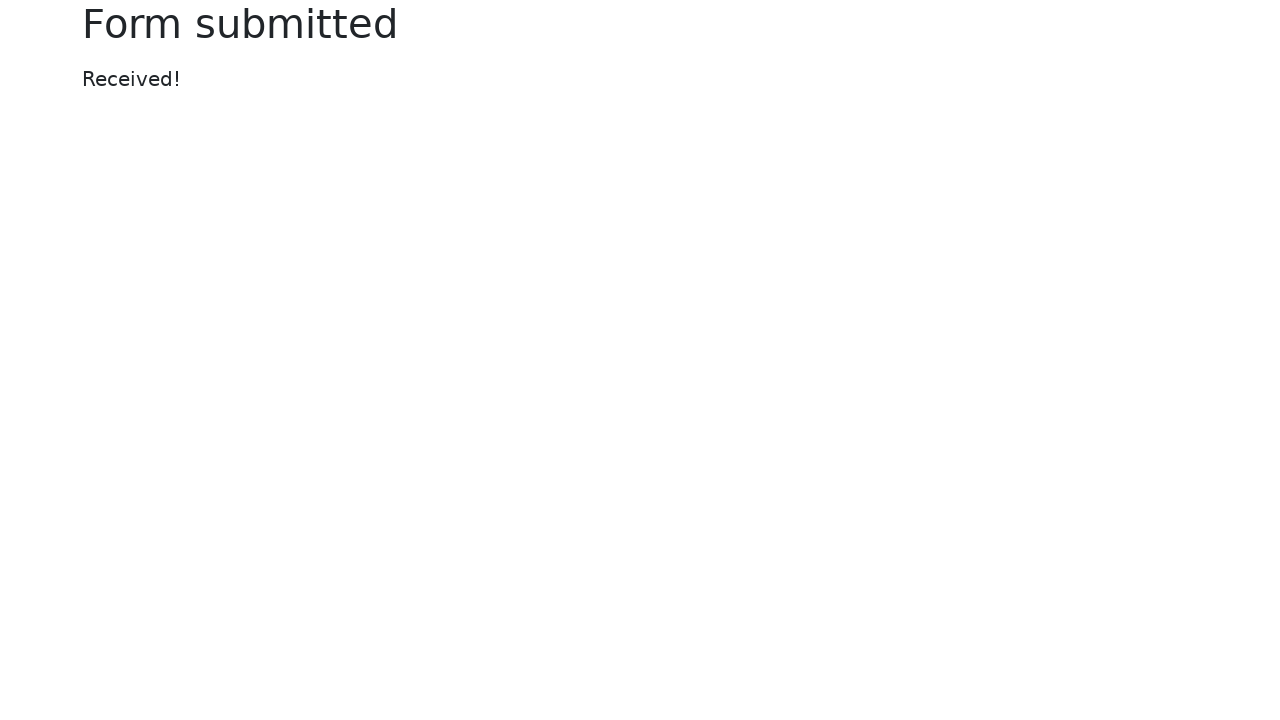

Result message appeared on page
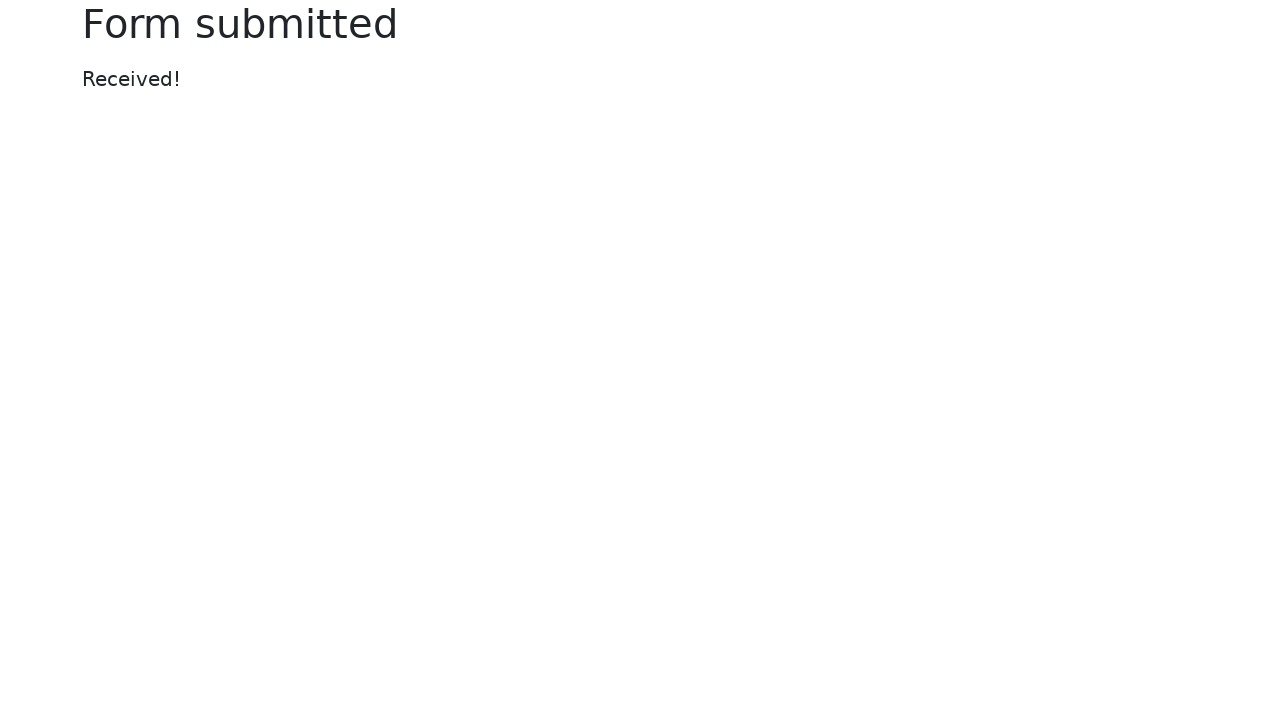

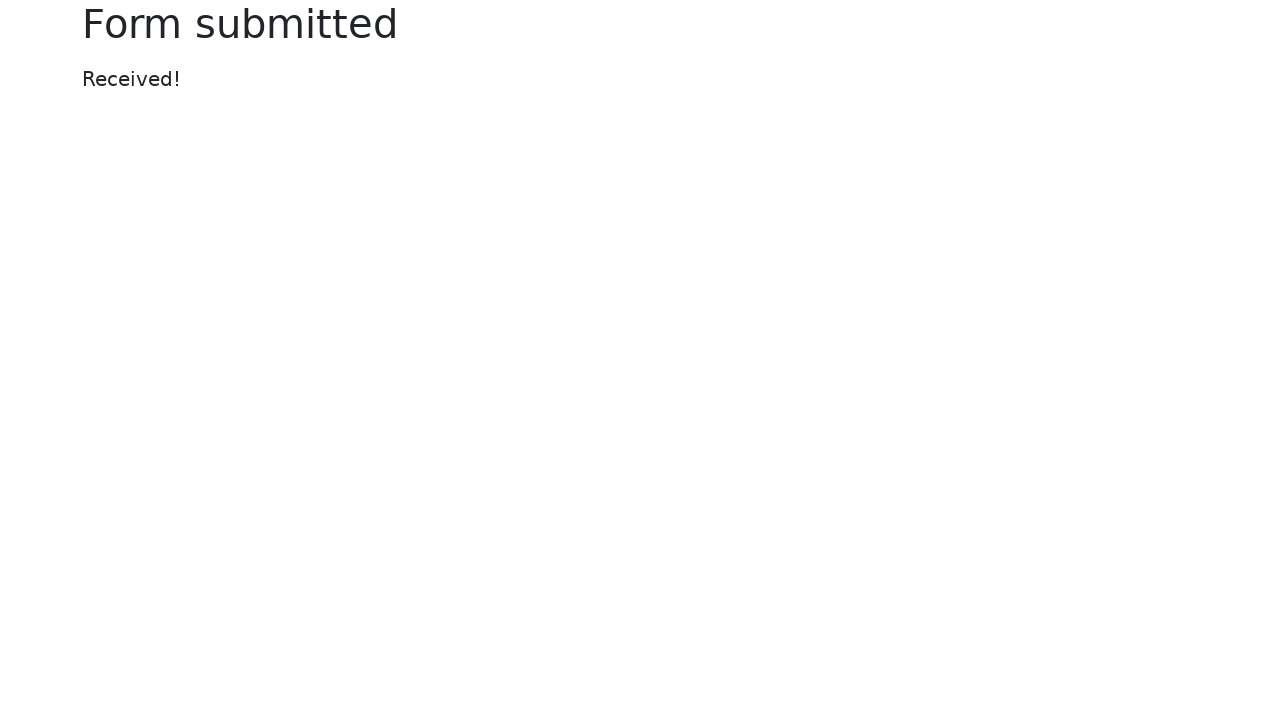